Tests checkbox functionality by navigating to the checkboxes page and clicking on a checkbox to toggle its state

Starting URL: https://the-internet.herokuapp.com

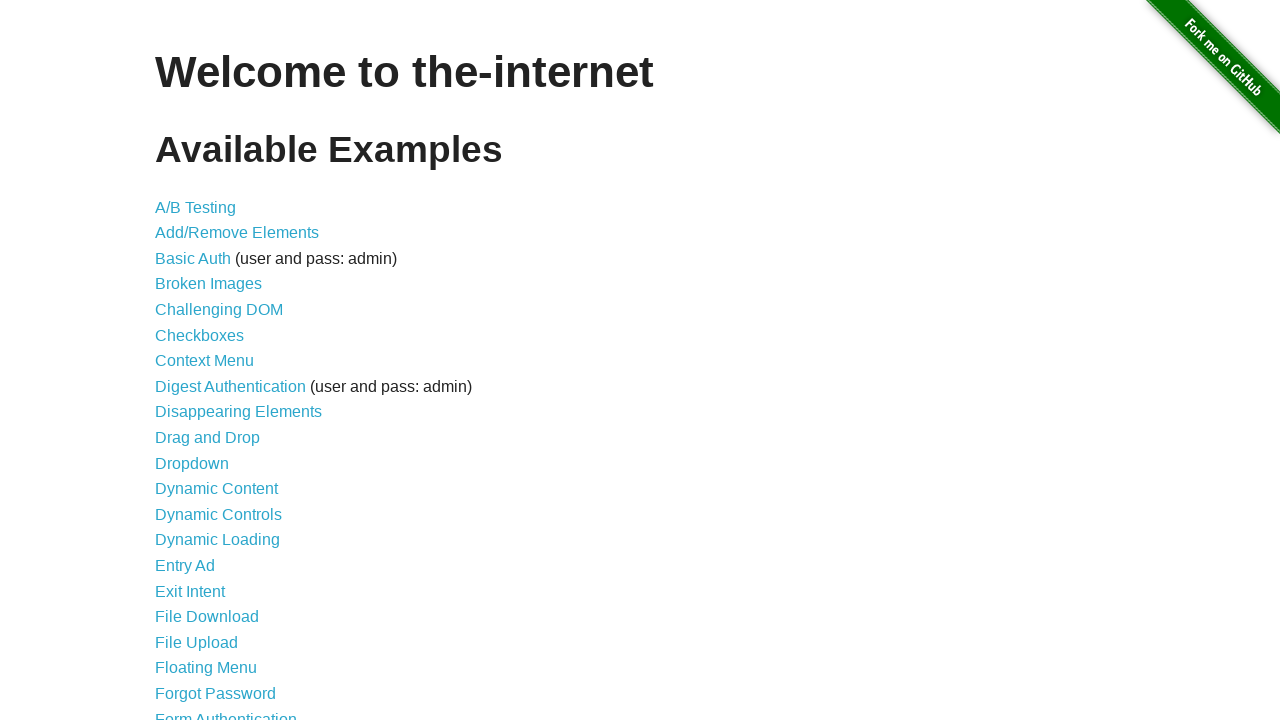

Clicked on Checkboxes link to navigate to checkboxes page at (200, 335) on a[href='/checkboxes']
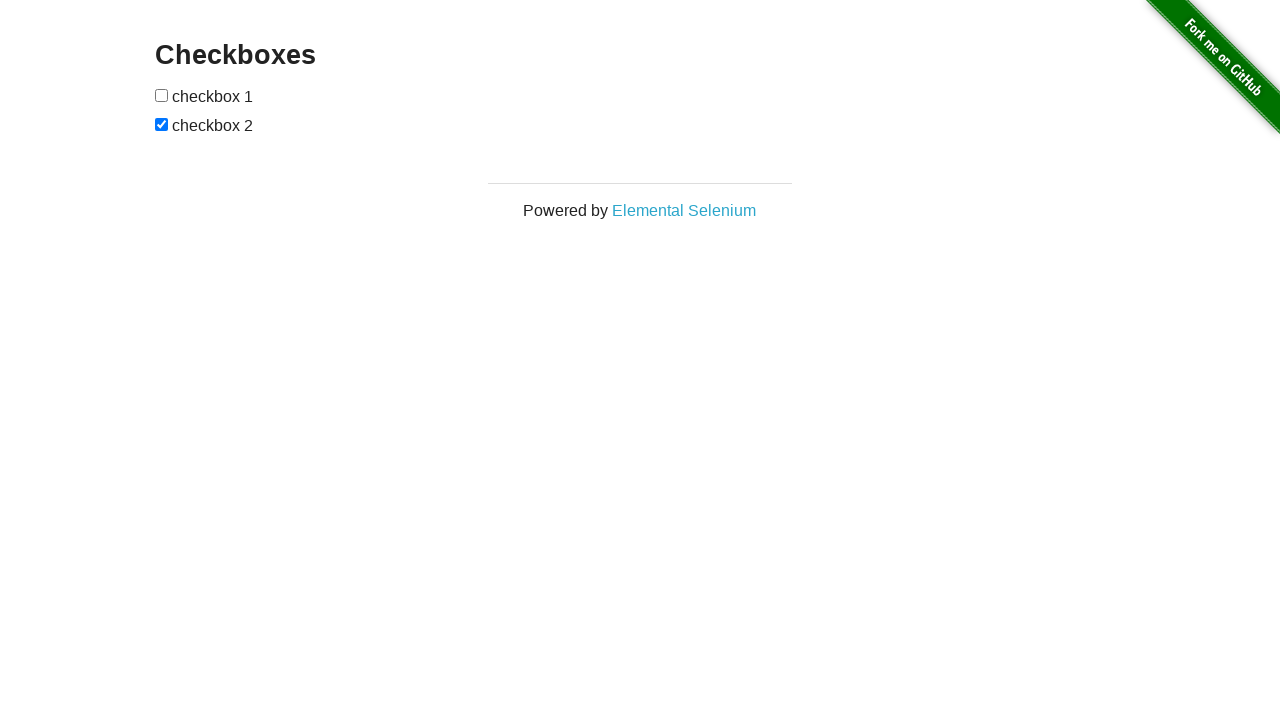

Clicked the first checkbox to toggle its state at (162, 95) on input[type='checkbox']
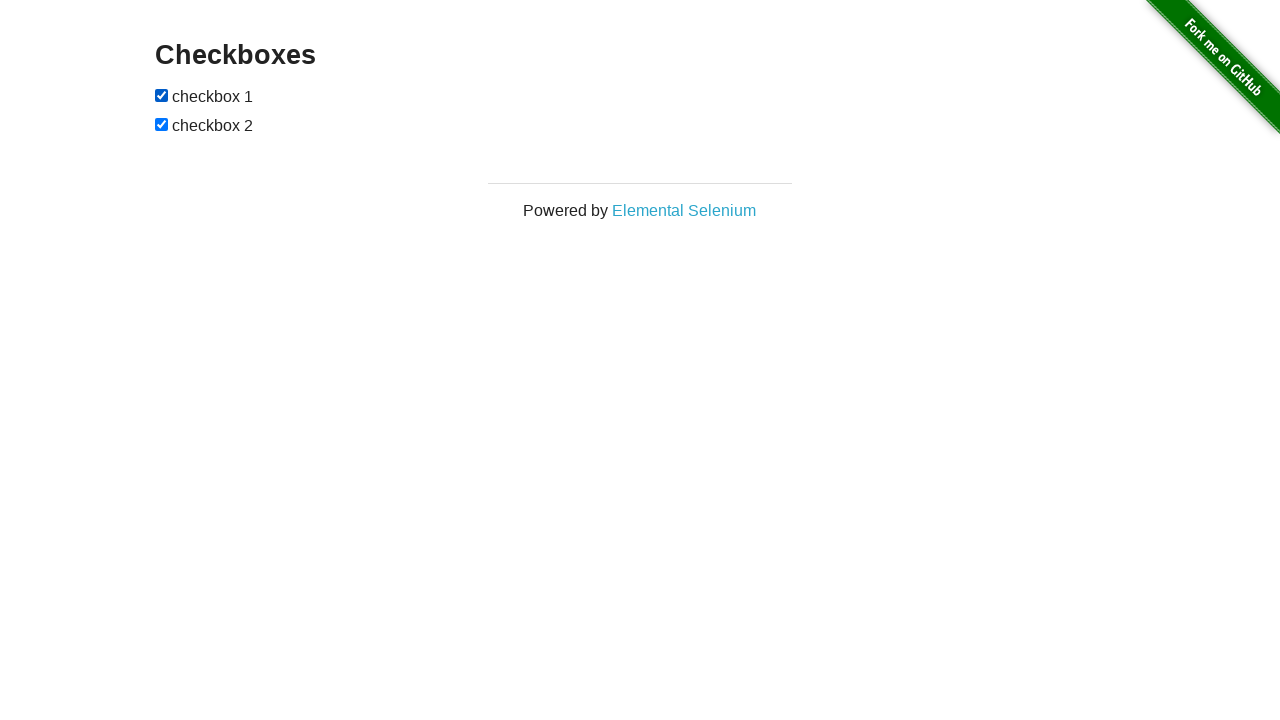

Verified checkbox element is present and state has changed
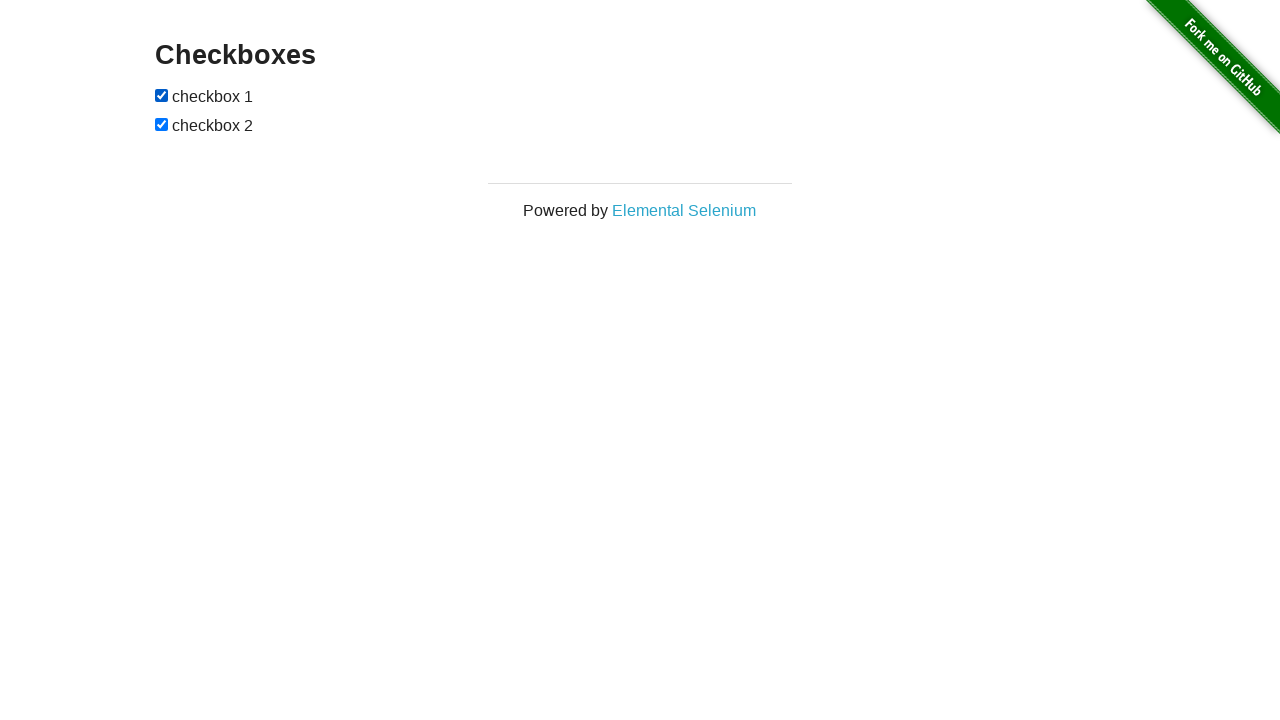

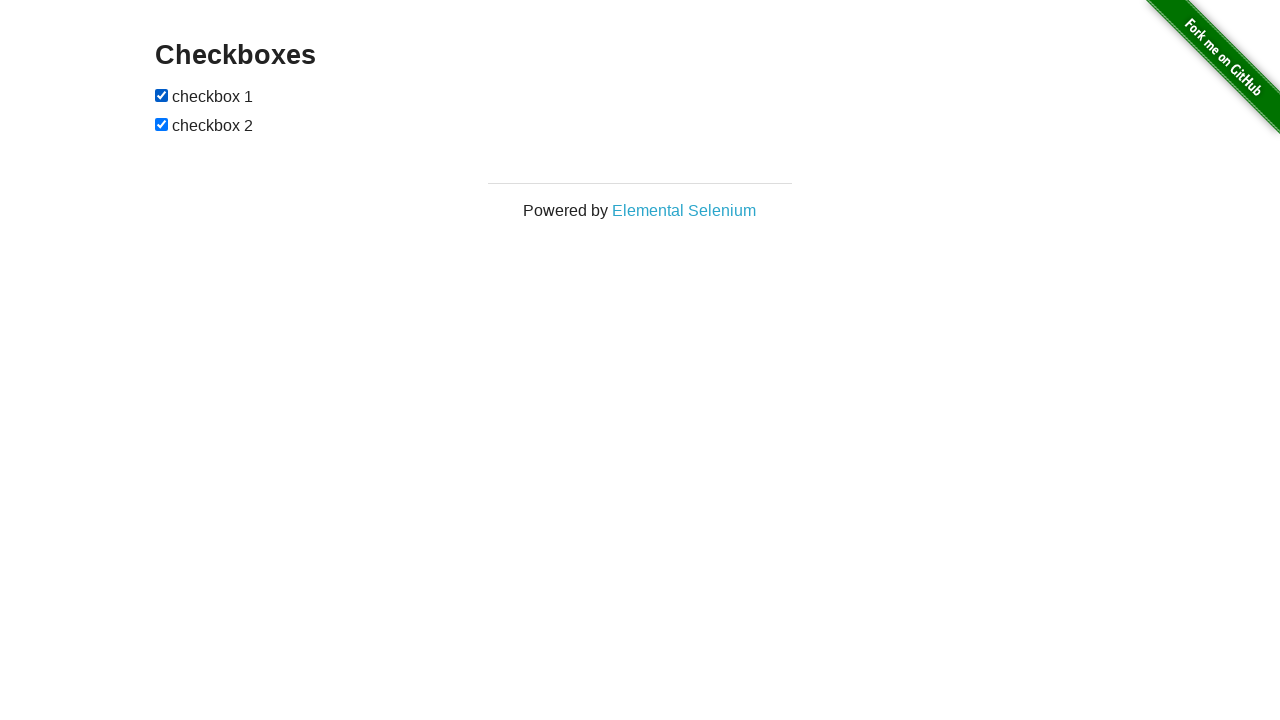